Tests dropdown functionality on OrangeHRM trial page by retrieving all country options and verifying specific countries are present in the list

Starting URL: https://www.orangehrm.com/30-day-free-trial/

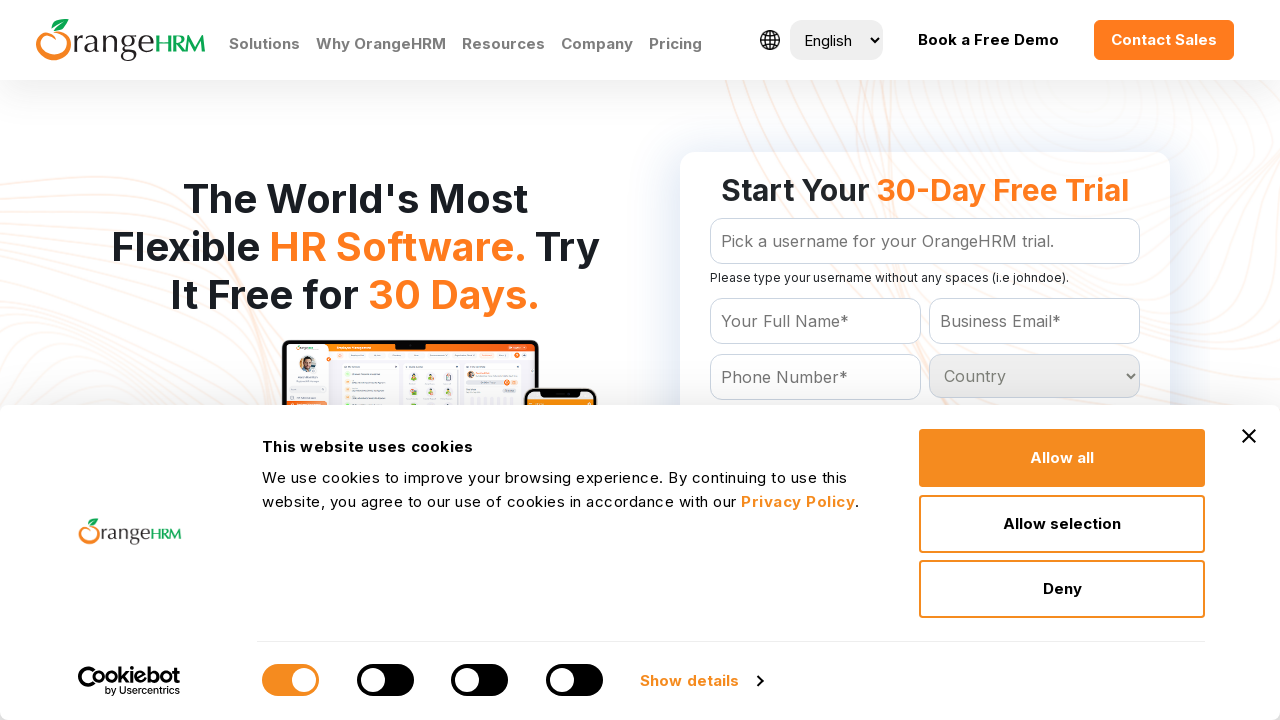

Waited for country dropdown to be available
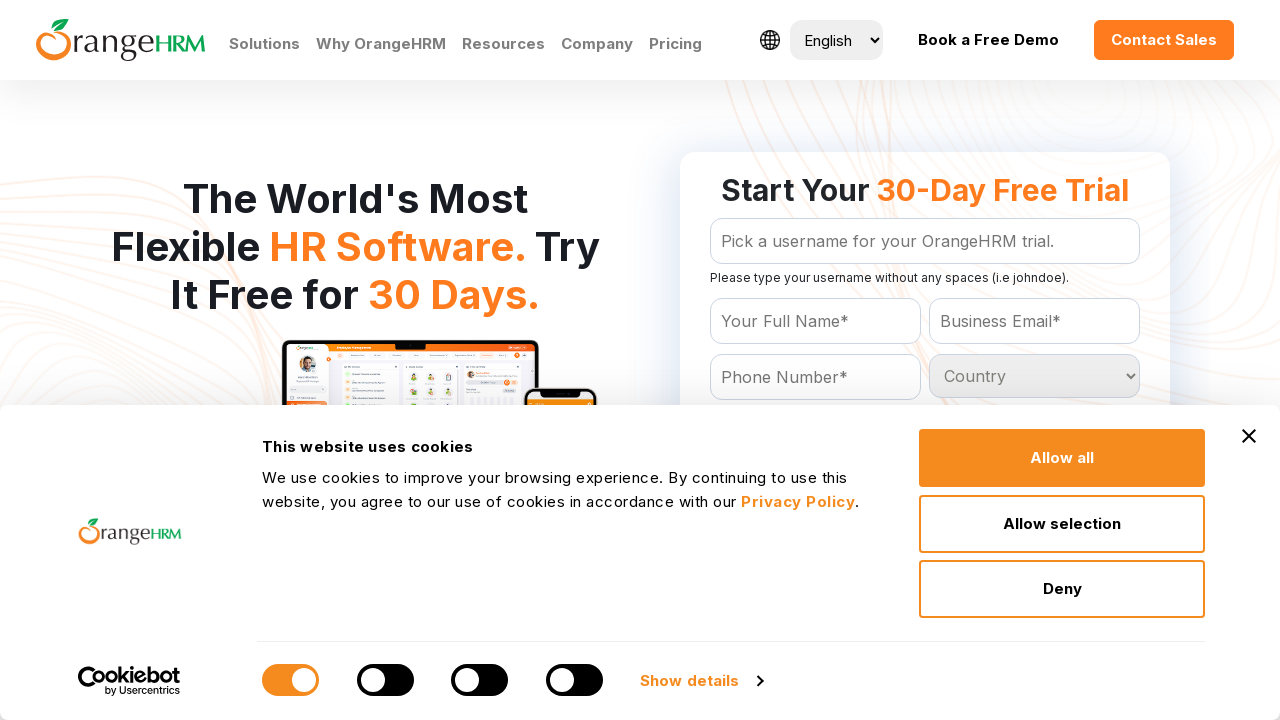

Located country dropdown element
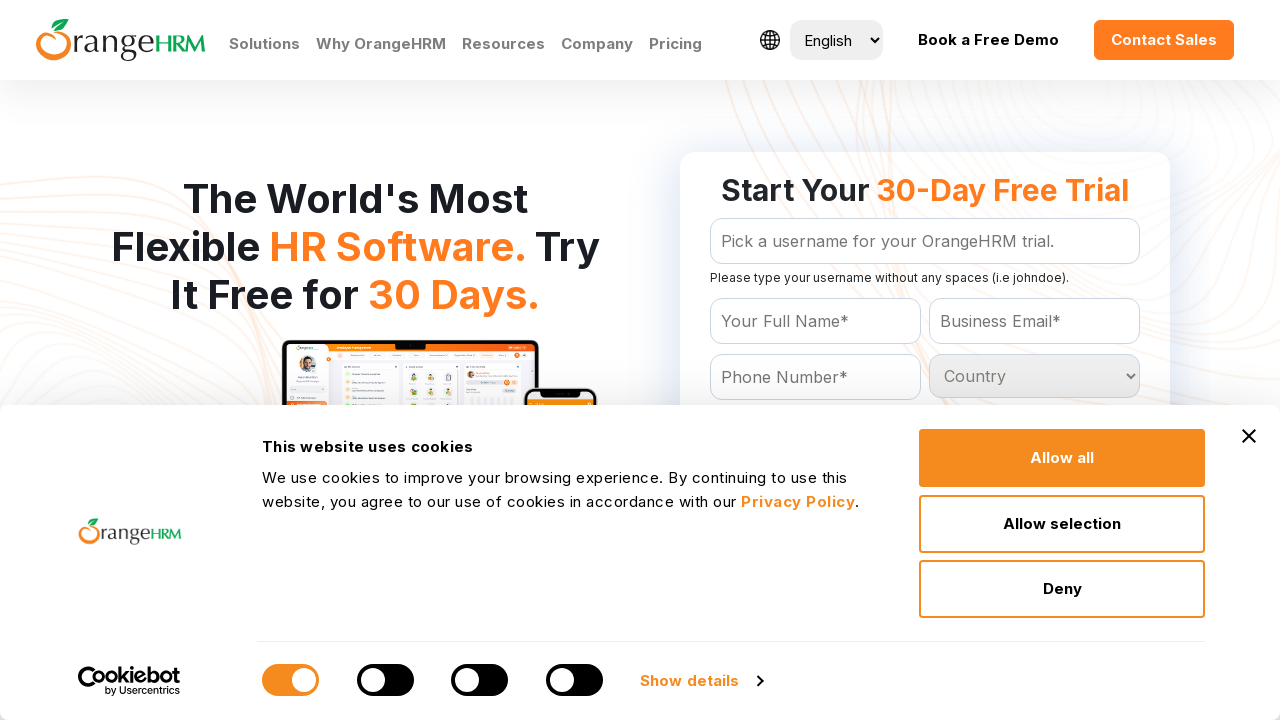

Retrieved all country options from dropdown
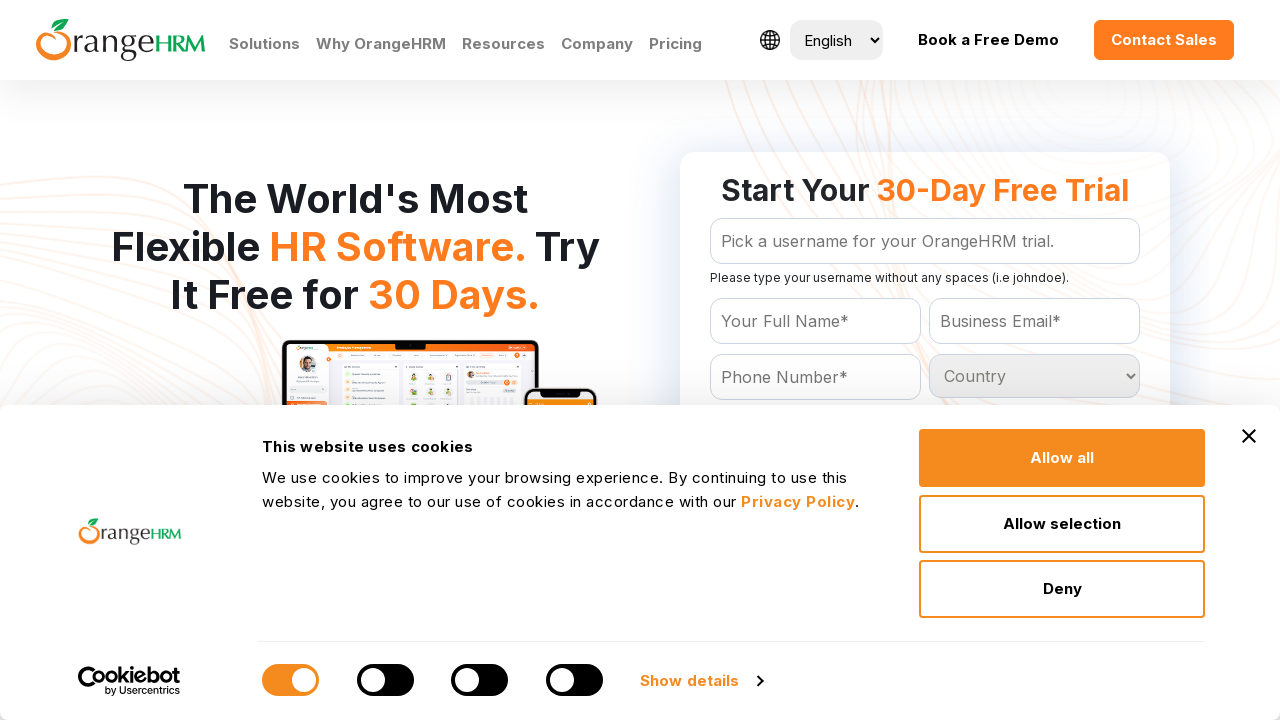

Printed total countries count: 233
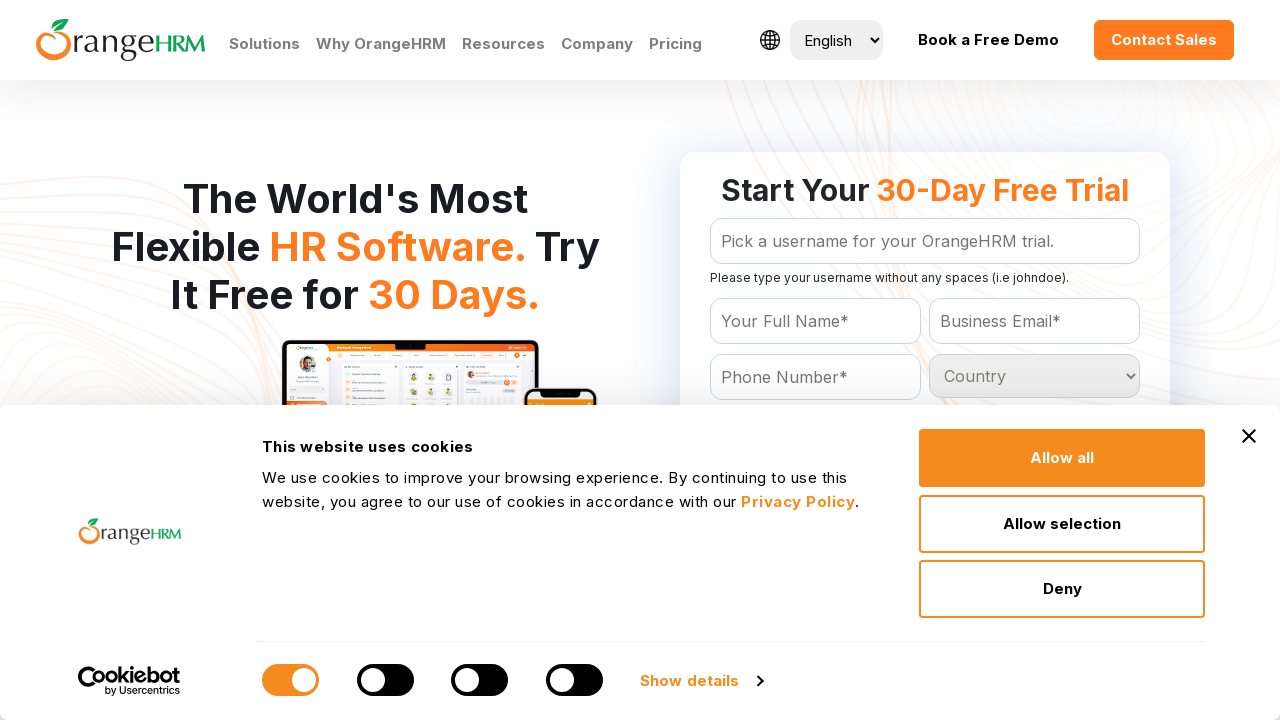

Printed all country names from the dropdown
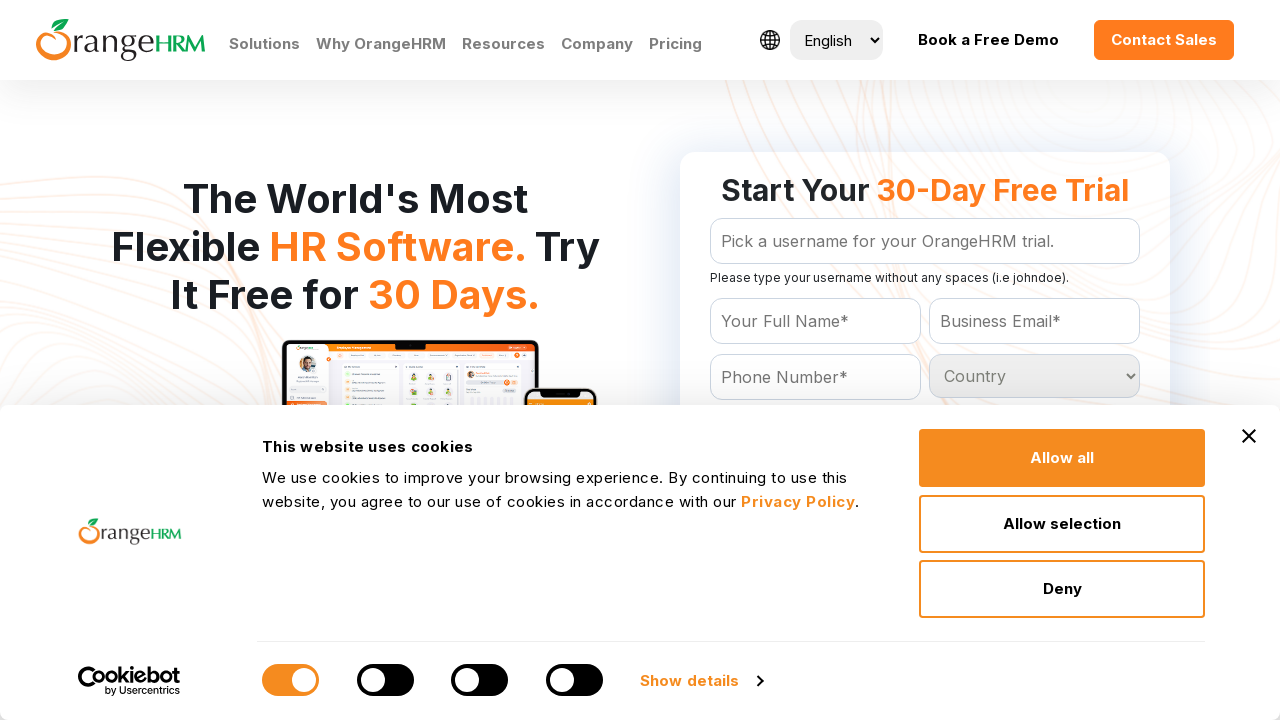

Set expected countries list for verification
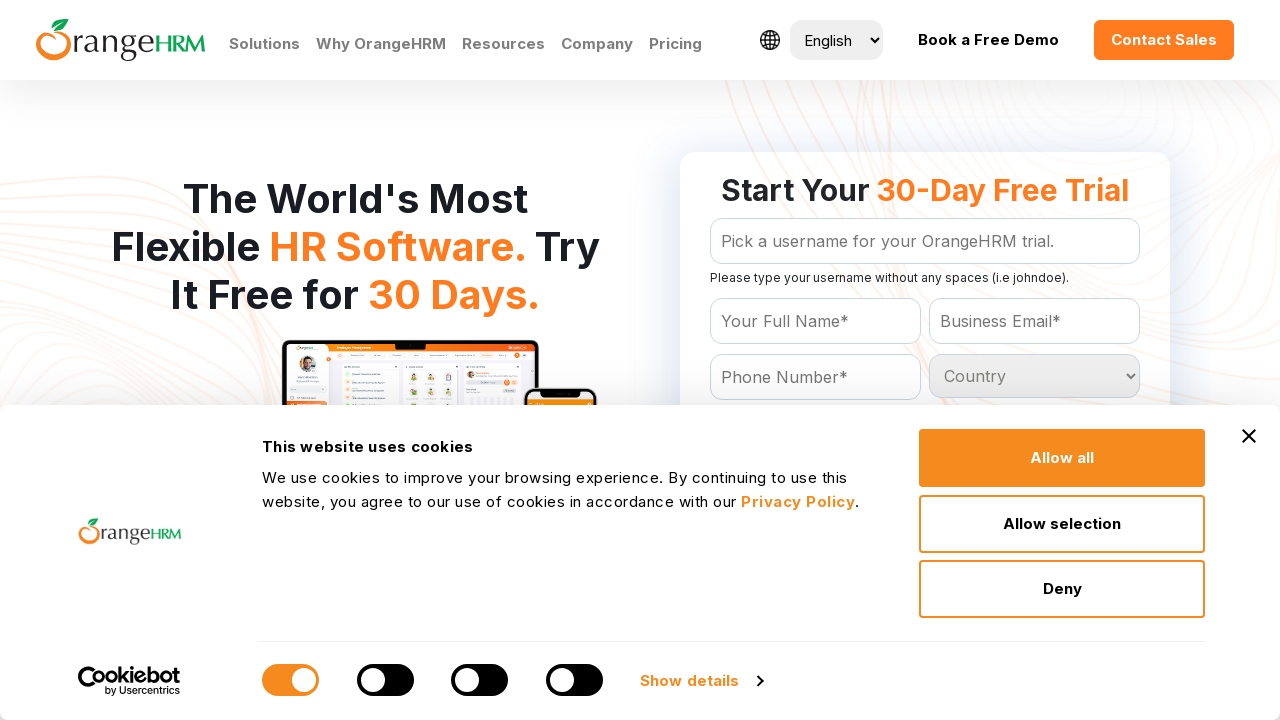

FAIL - Not all expected countries found in dropdown list
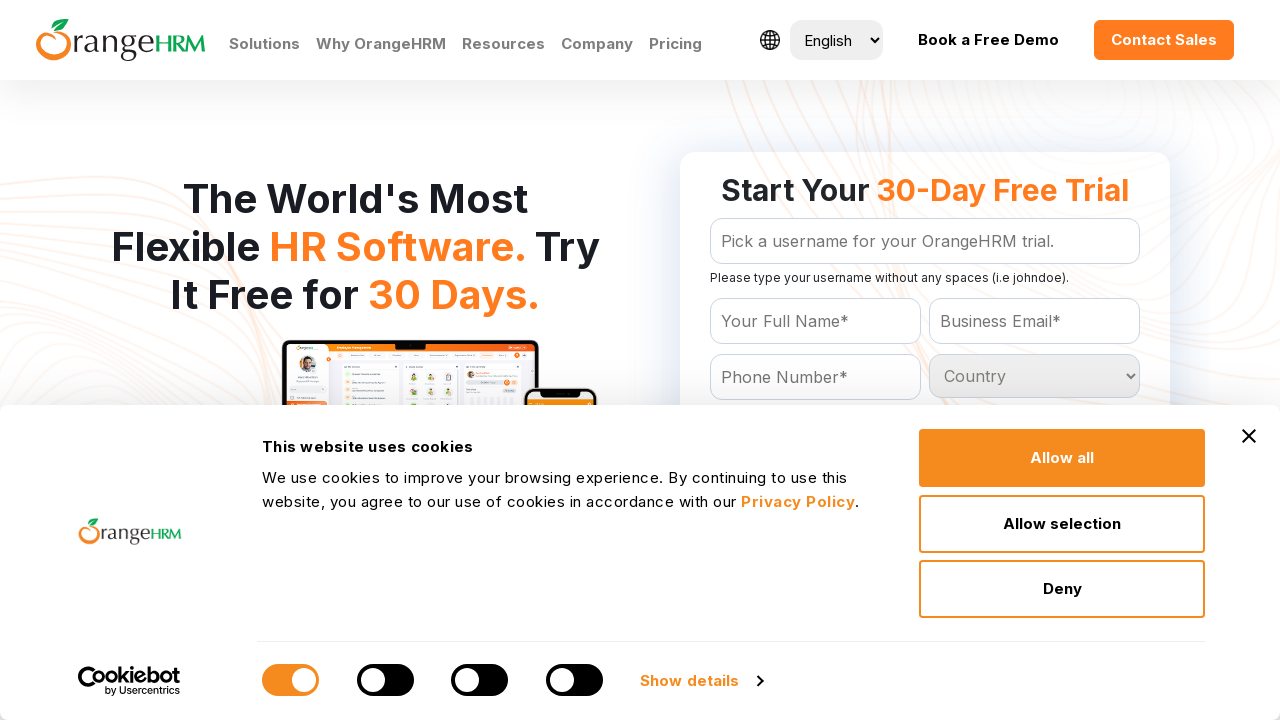

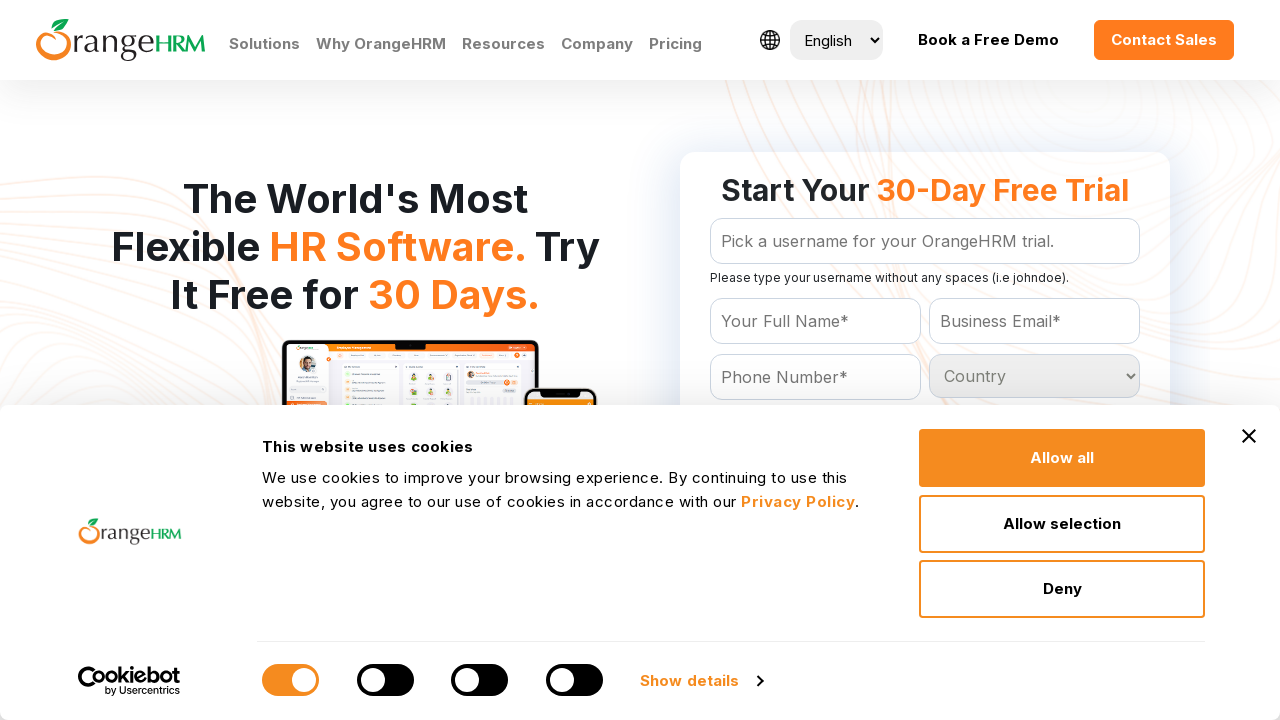